Navigates to Python.org and verifies that event information is displayed in the events widget

Starting URL: https://www.python.org

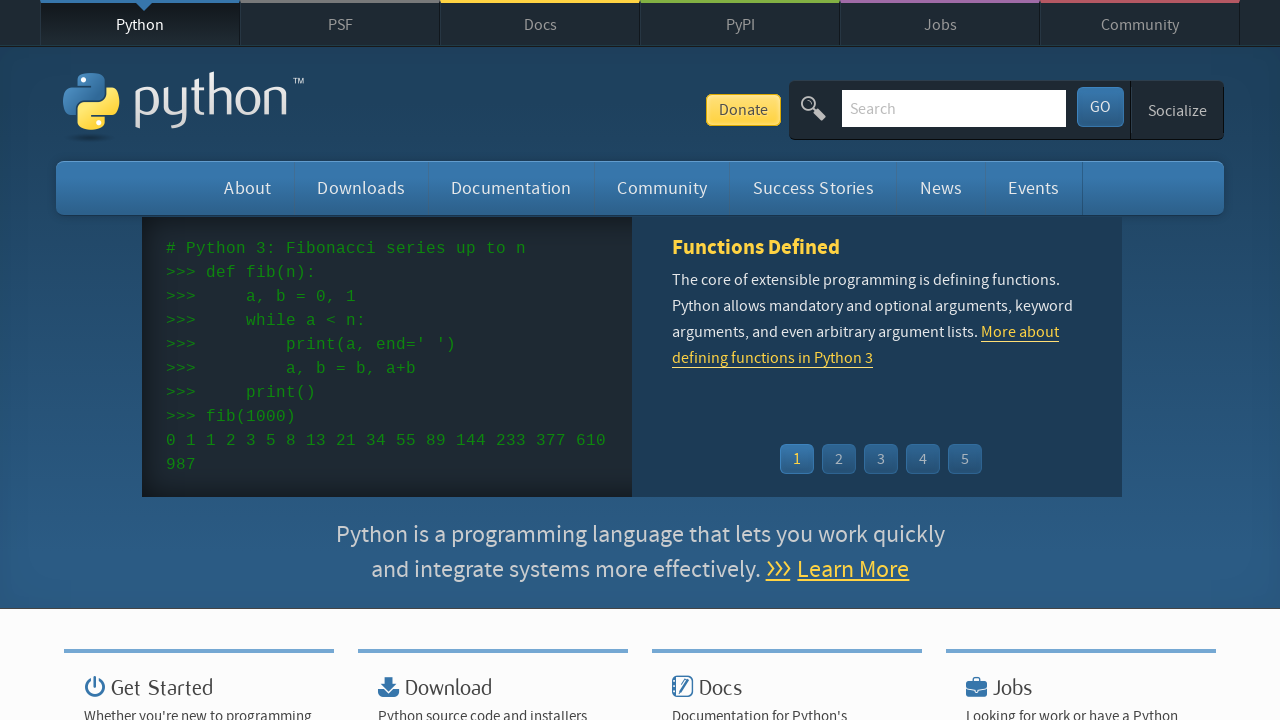

Navigated to https://www.python.org
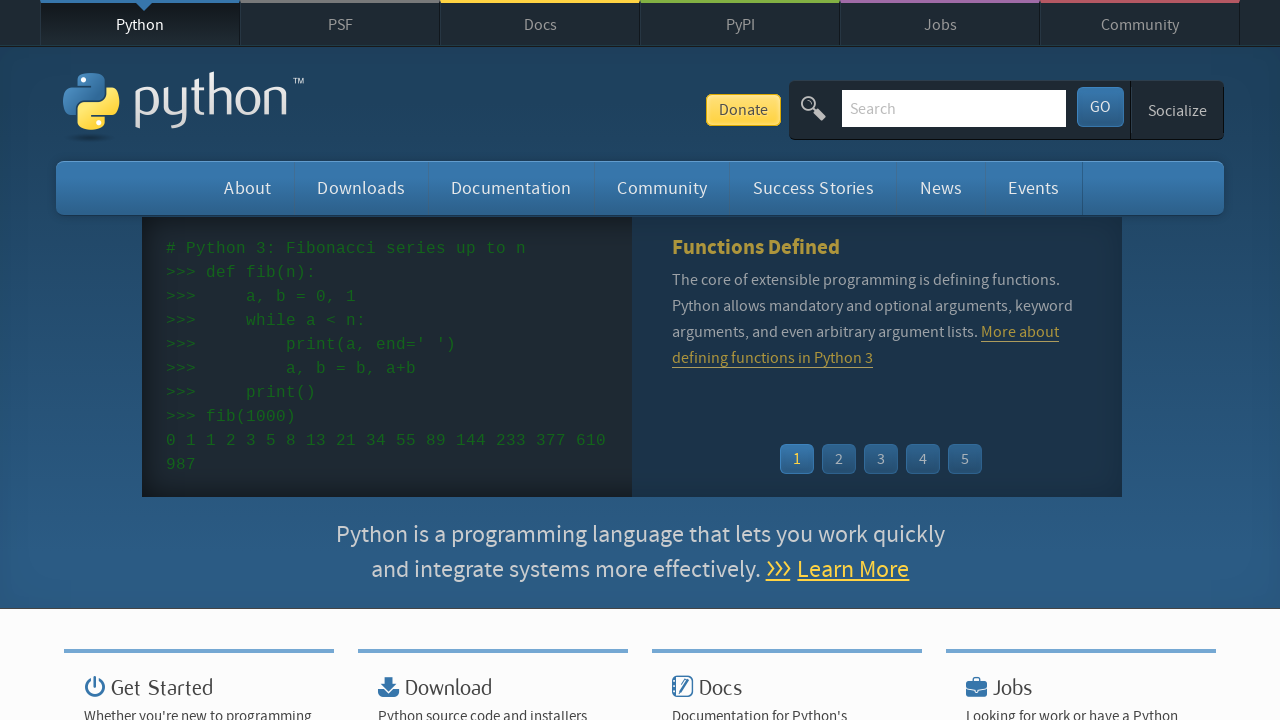

Event widget loaded and event list items are visible
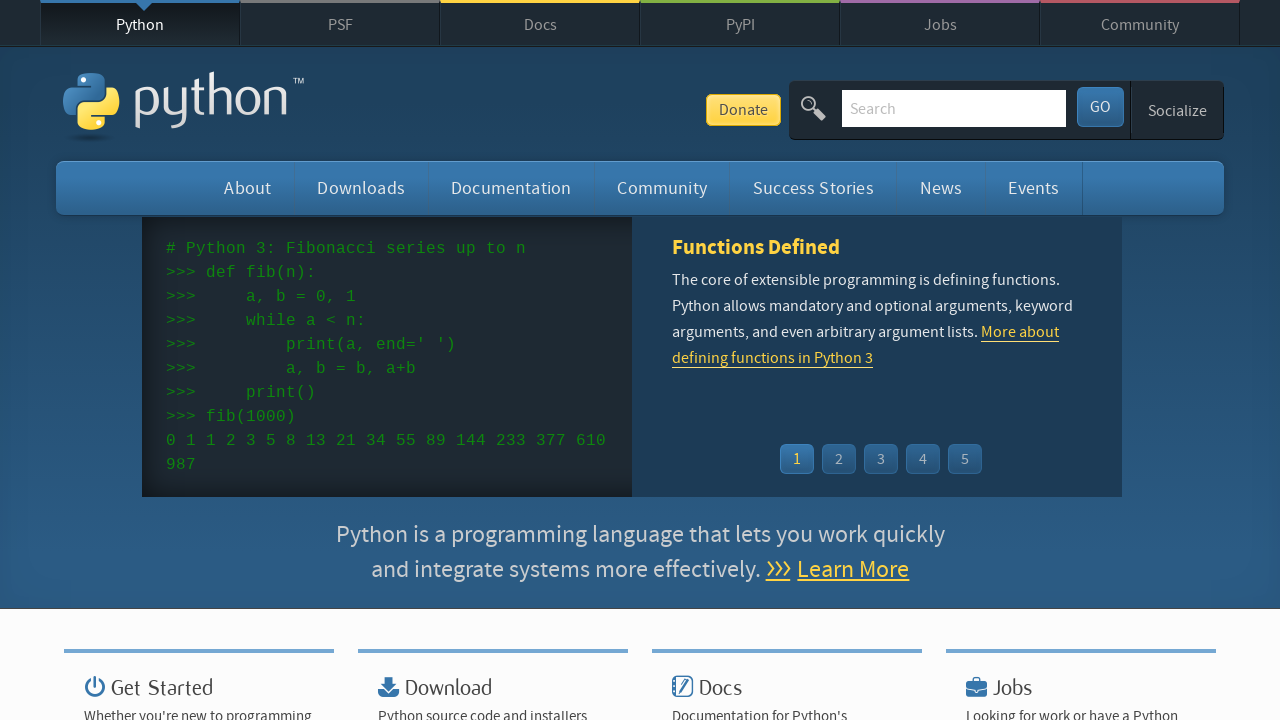

Located event list items in the event widget
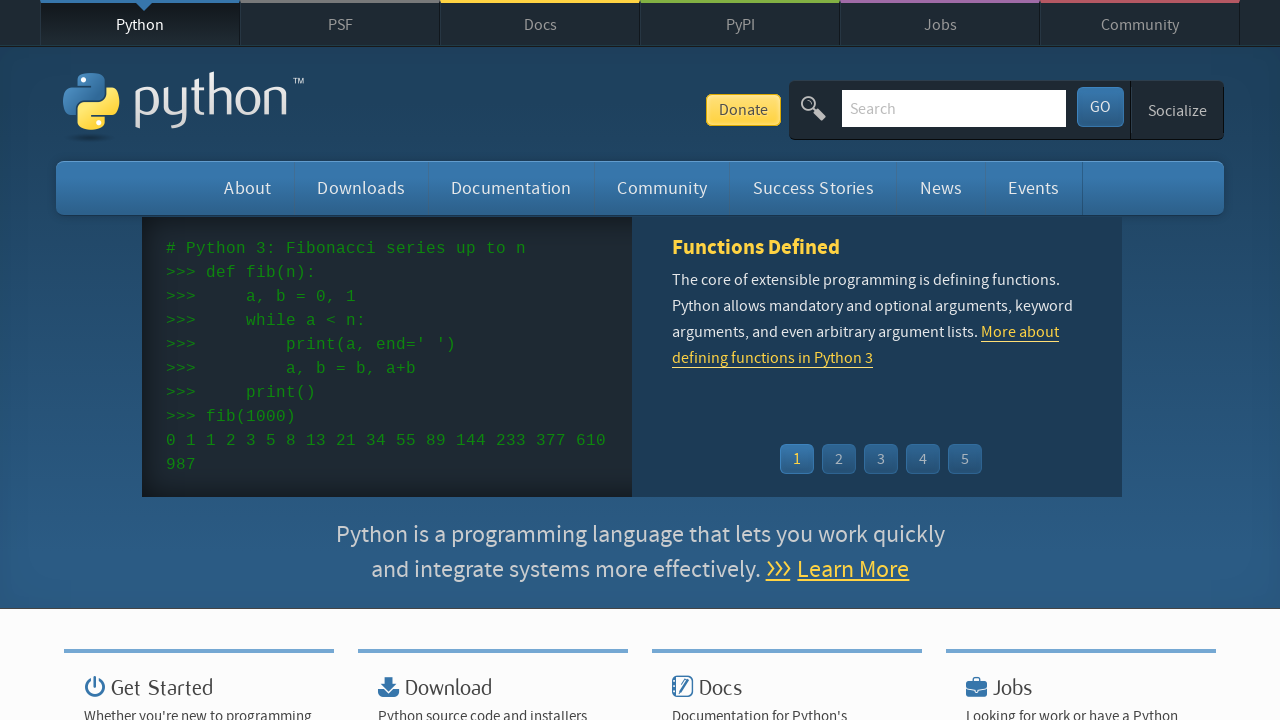

Verified that at least one event is present in the event widget
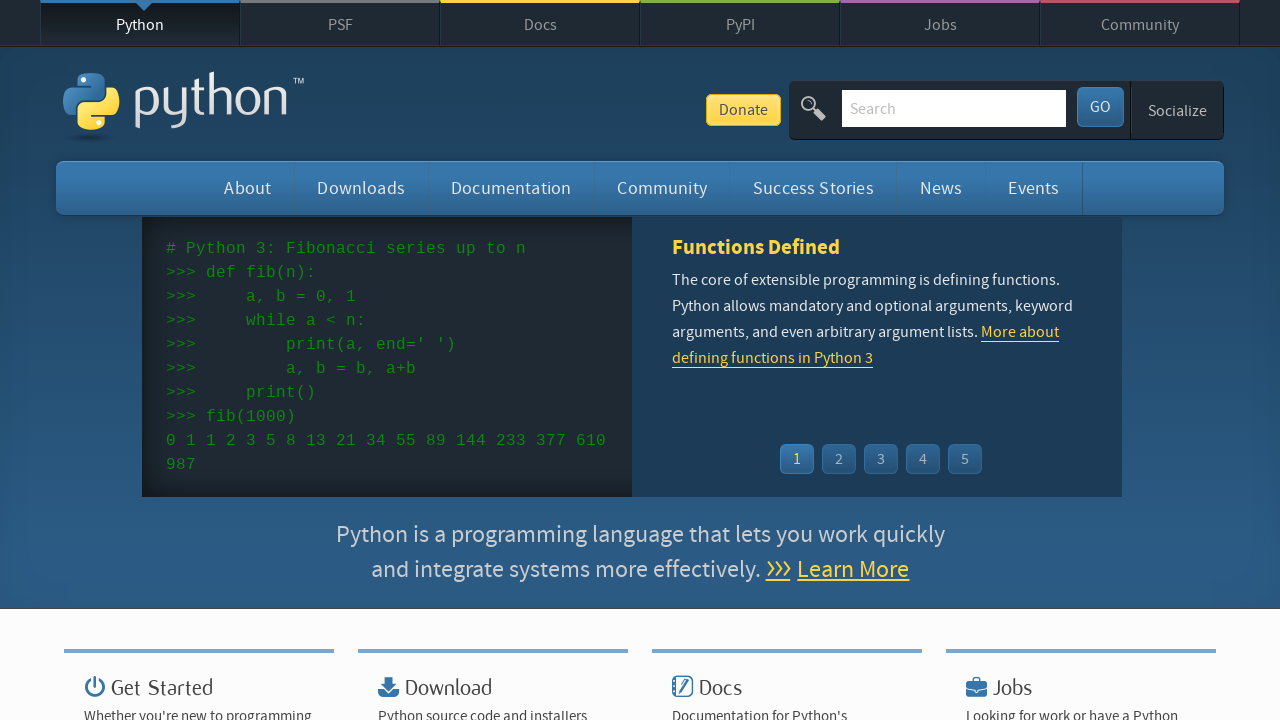

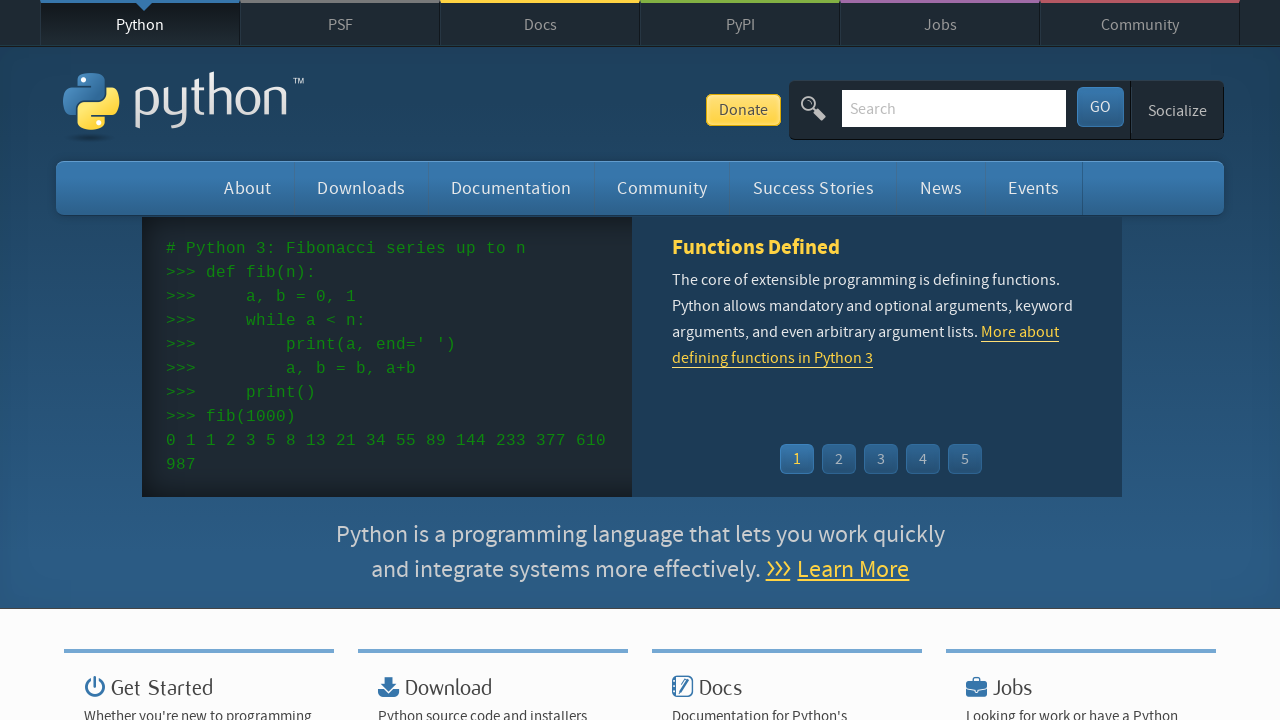